Opens multiple website demos in new tabs and windows to demonstrate browser tab/window management

Starting URL: https://themeforest.net/search/demos?srsltid=AfmBOoqMfwJOgVTswHMy2f7oHH1moMPphelOJ9hUvgnFyK7JDOCpqbb0

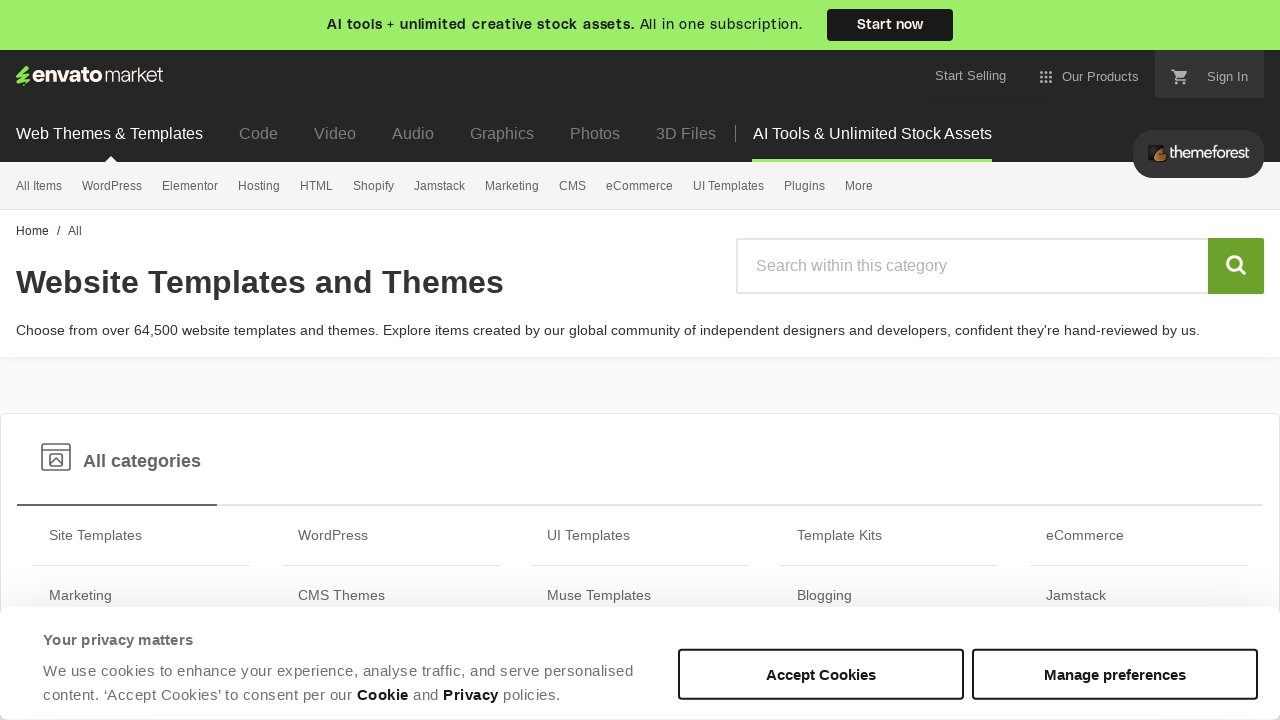

Opened a new tab in the browser context
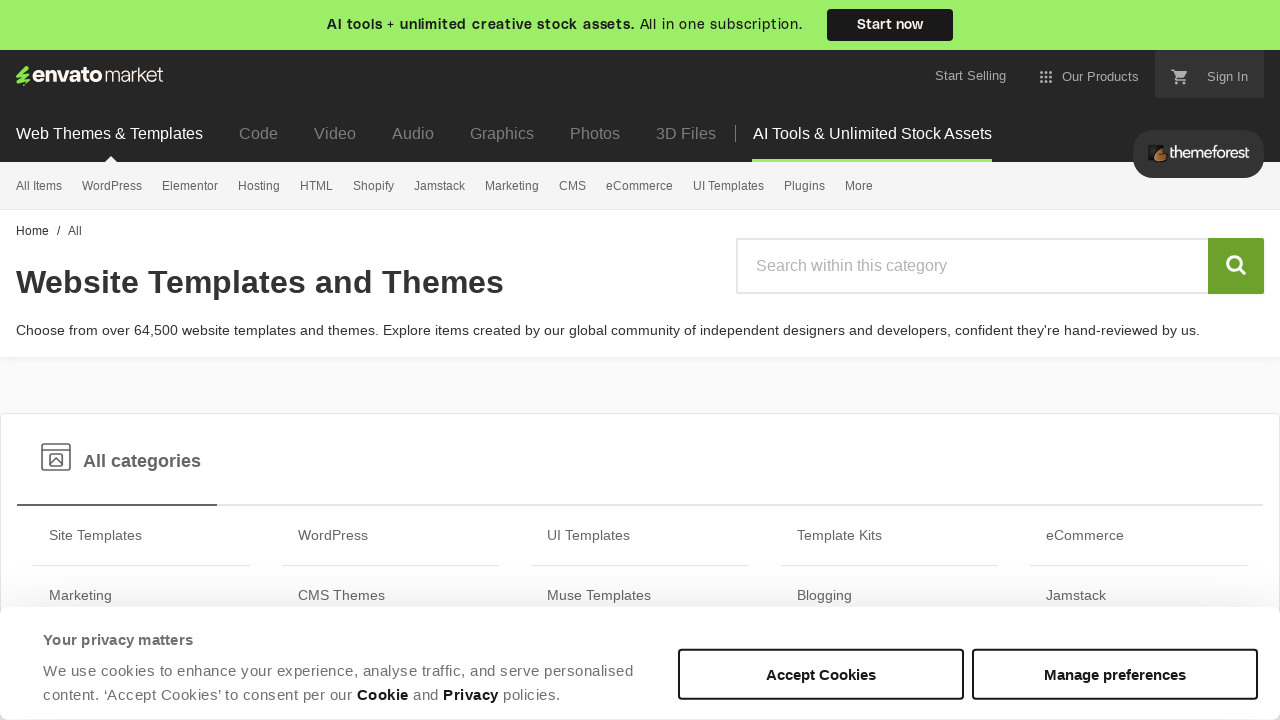

Navigated to OceanWP demos page in new tab
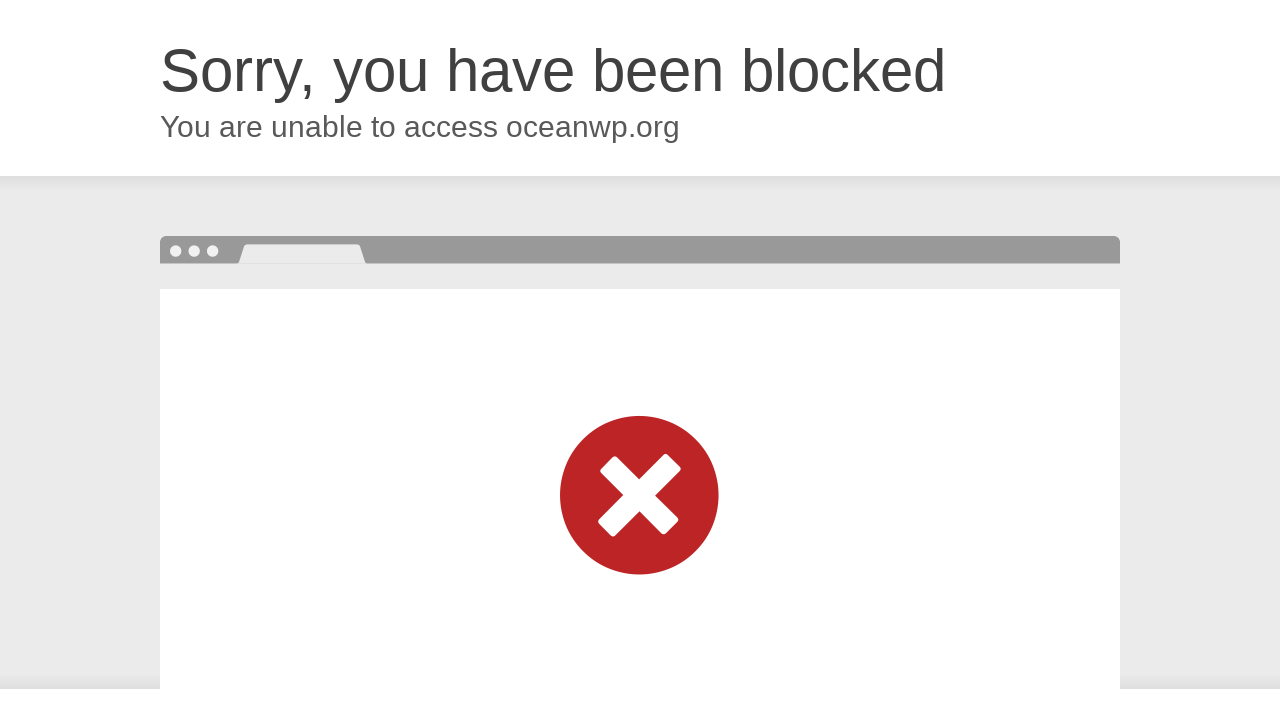

Opened another new tab in the browser context
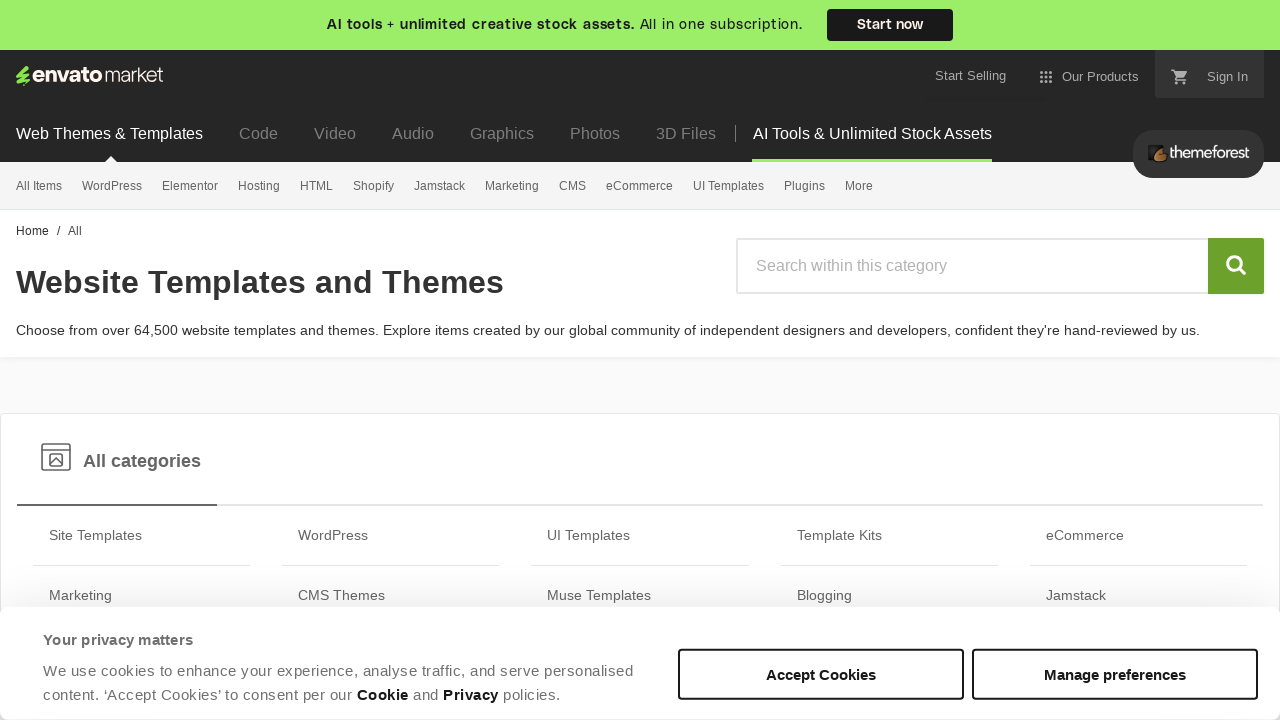

Navigated to Webflow Made in Webflow demos page in new tab
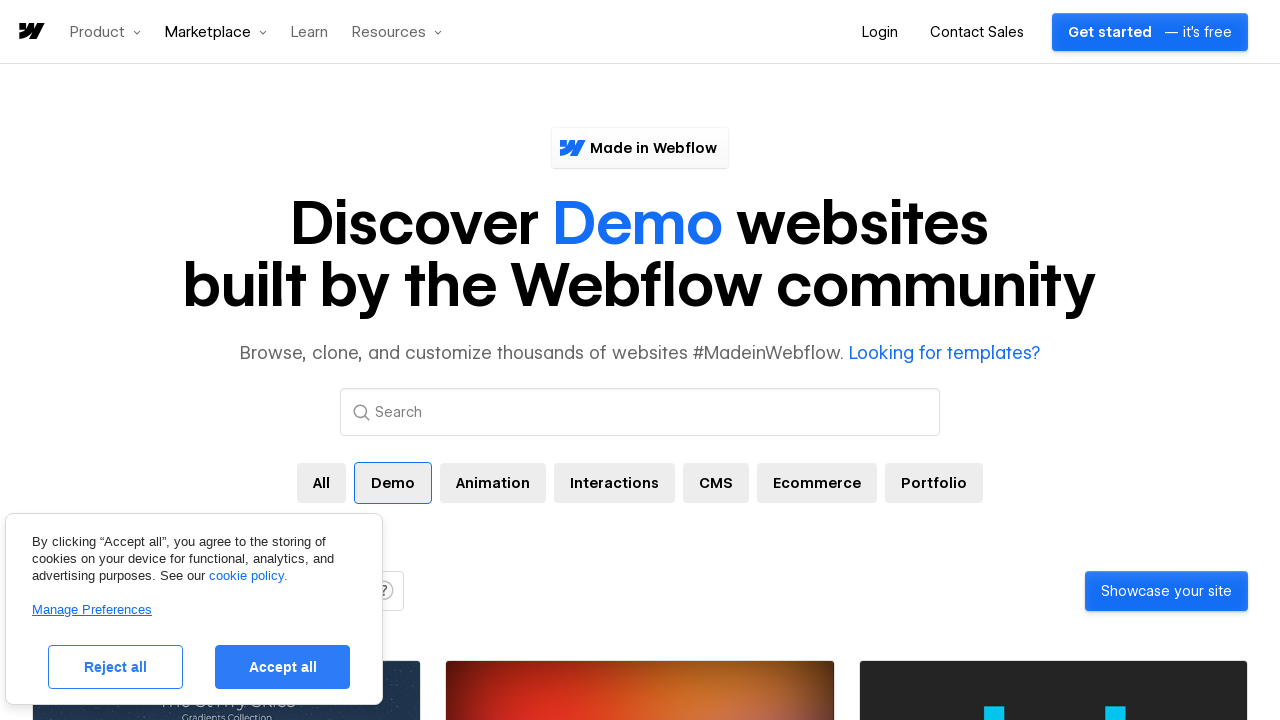

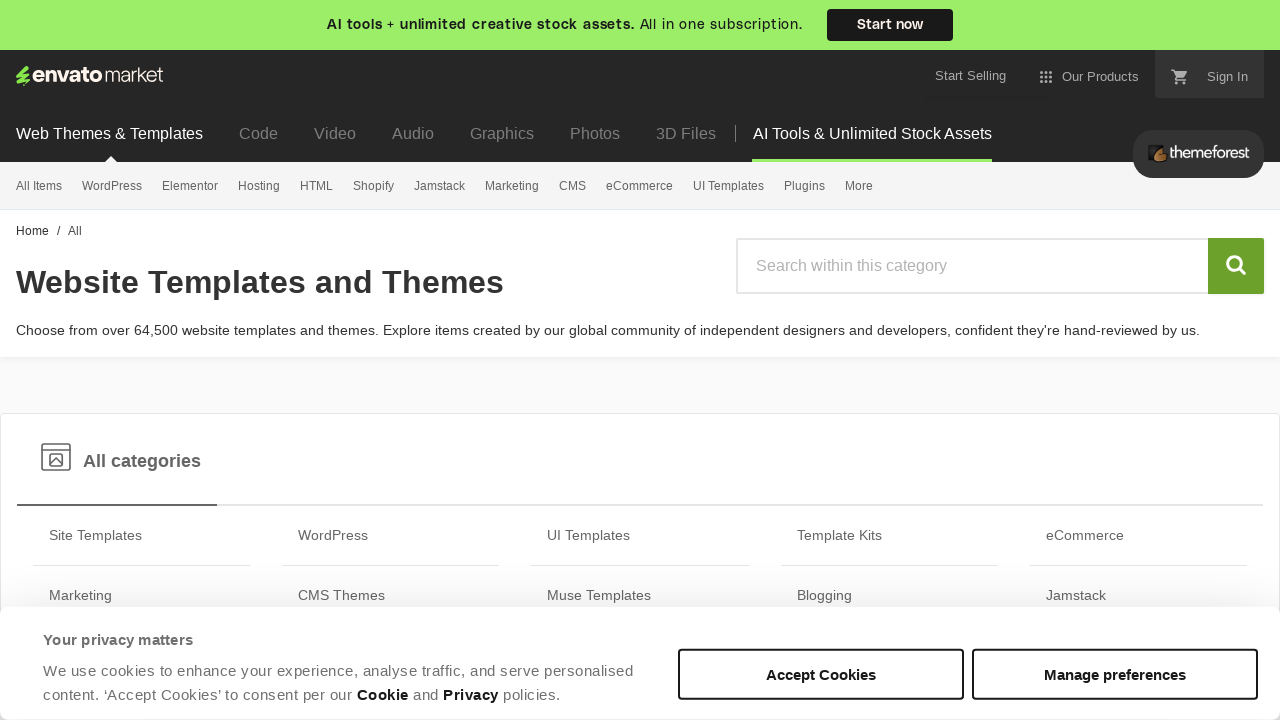